Tests JavaScript prompt alert functionality by clicking the Prompt Alert button, entering text into the prompt dialog, and accepting it.

Starting URL: https://testautomationpractice.blogspot.com/

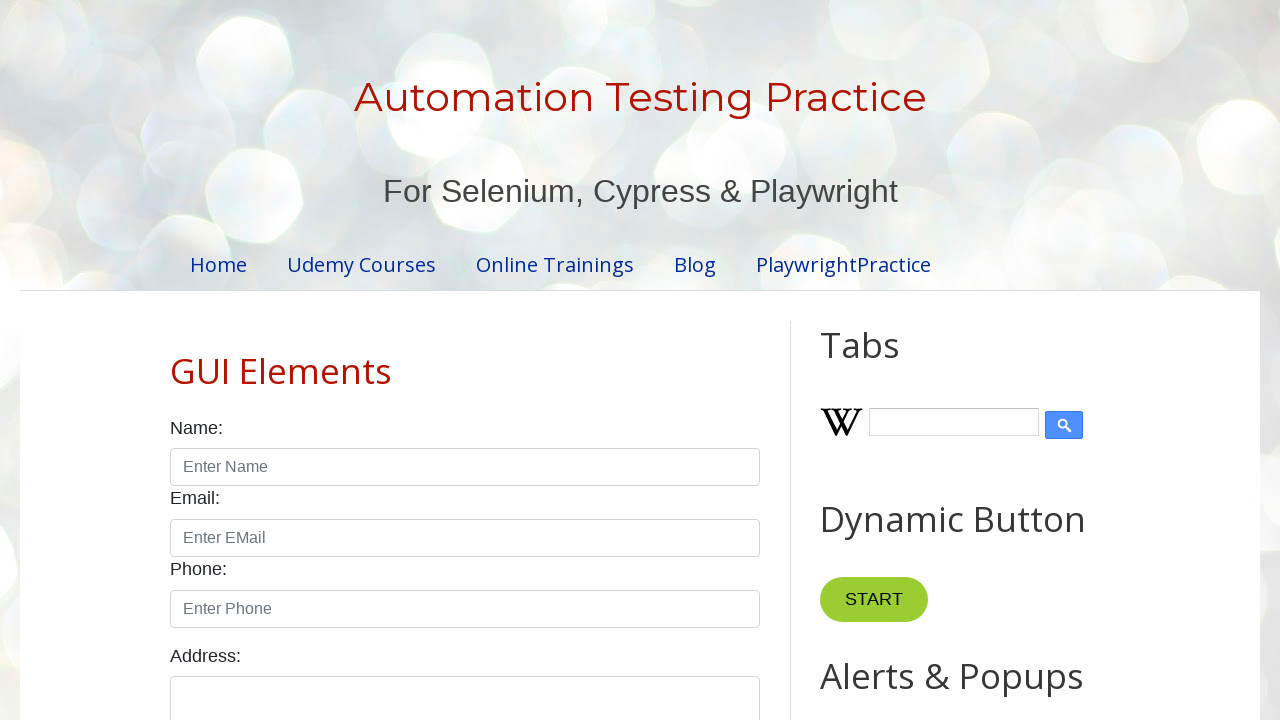

Scrolled Prompt Alert button into view
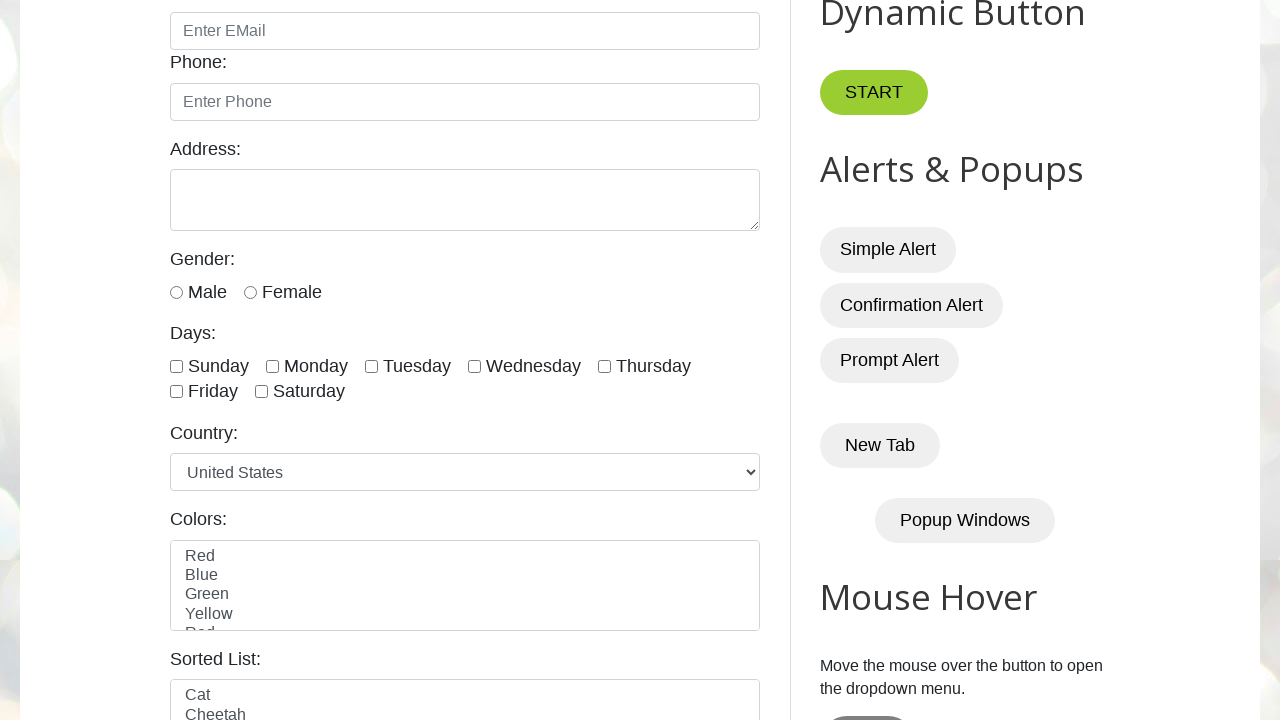

Set up dialog handler to accept prompt with text 'Don'
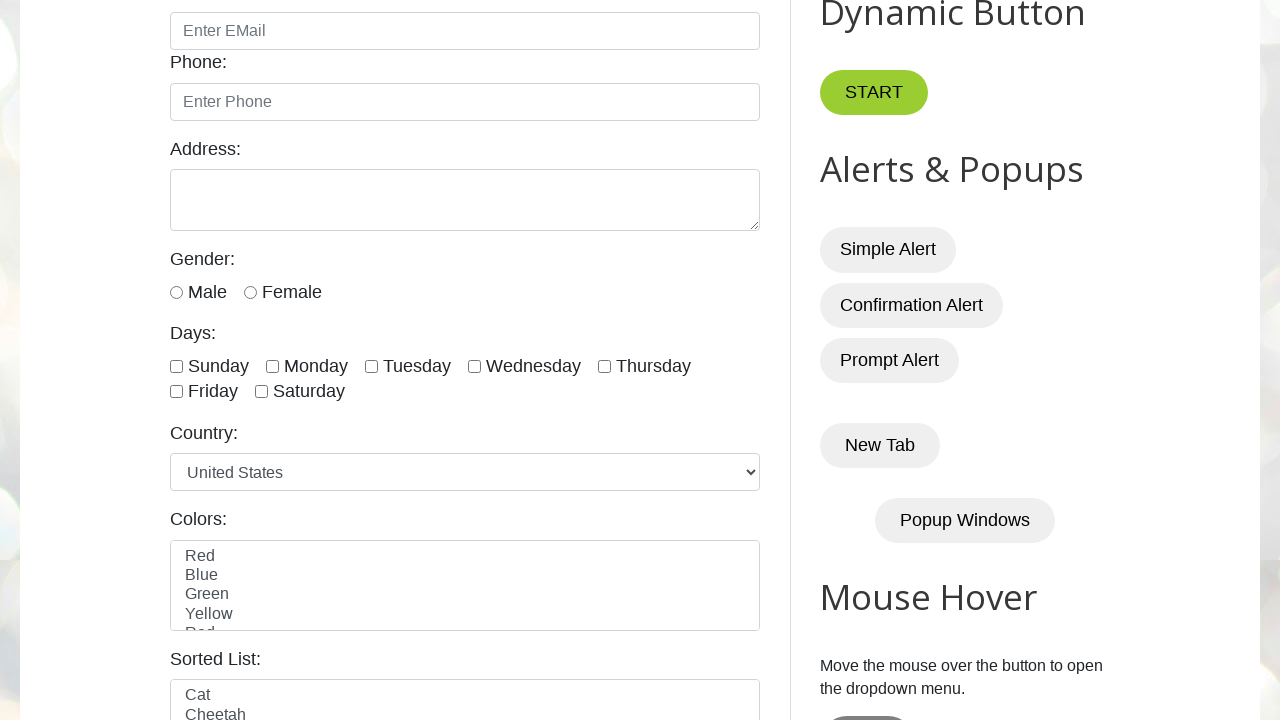

Clicked Prompt Alert button at (890, 360) on xpath=//button[text()='Prompt Alert']
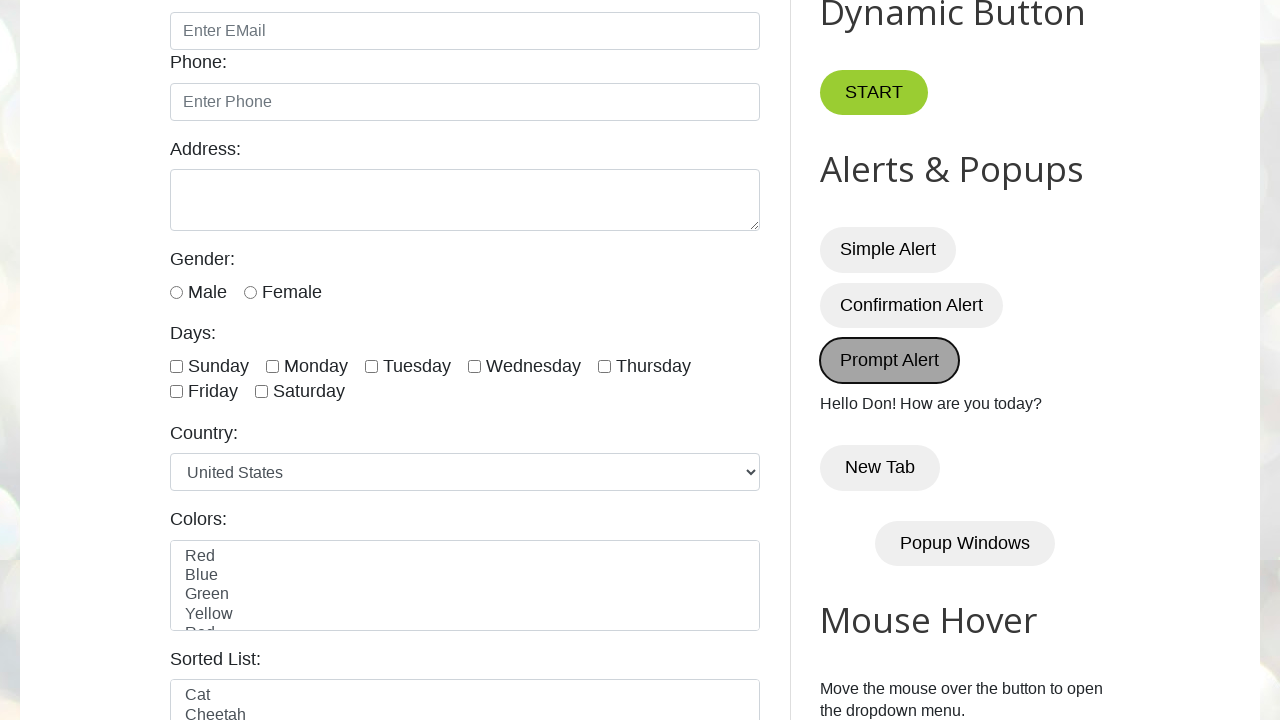

Waited 500ms for dialog interaction to complete
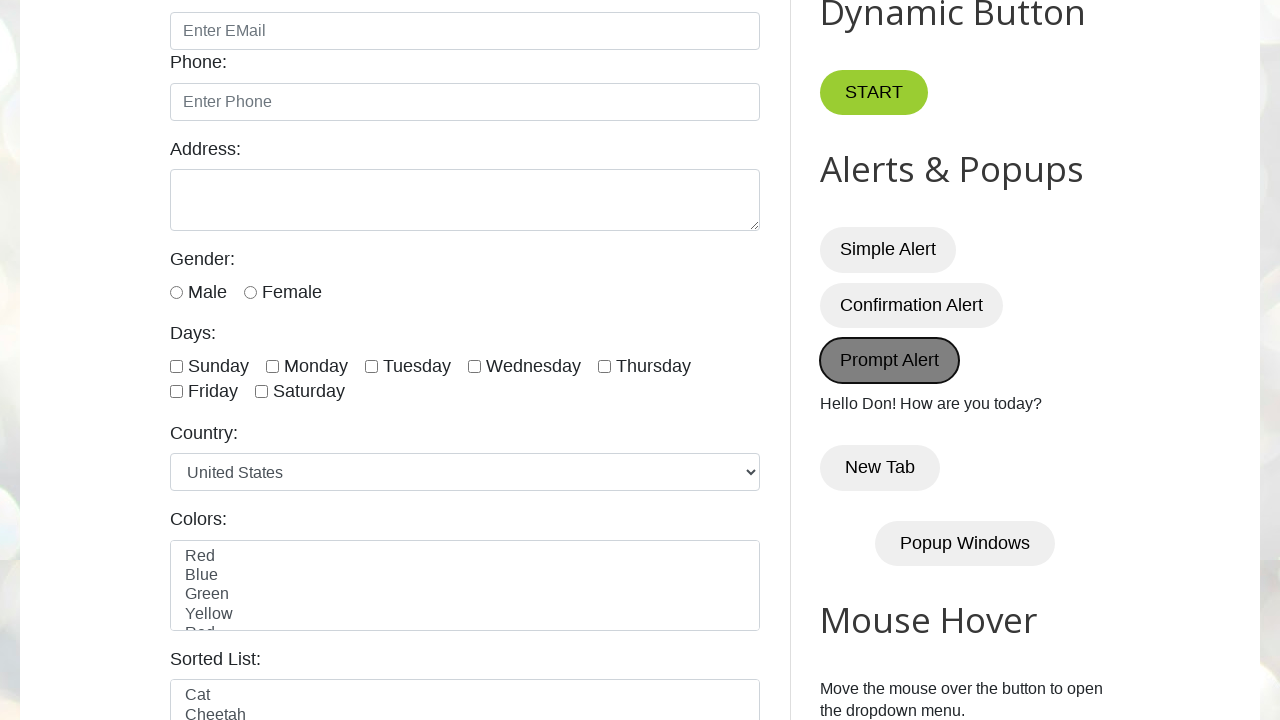

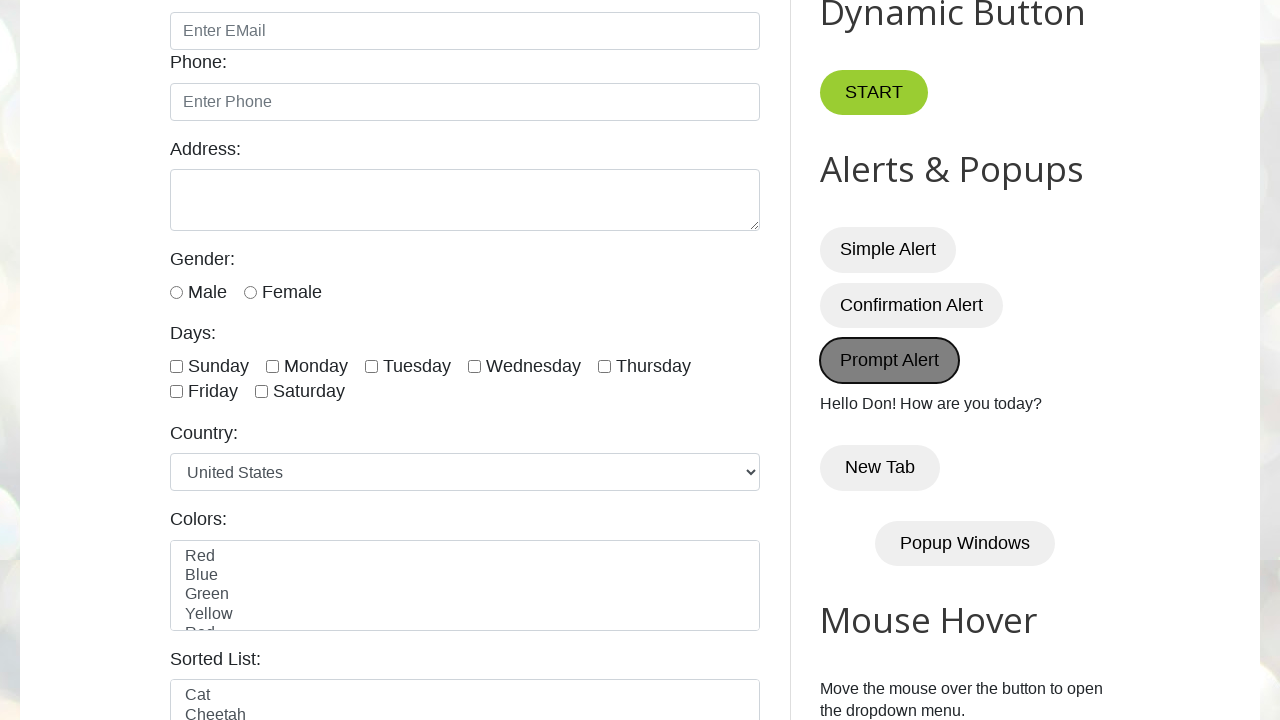